Tests clicking a button that triggers an alert, then reads and accepts the alert dialog.

Starting URL: https://axafrance.github.io/webengine-dotnet/demo/Test.html

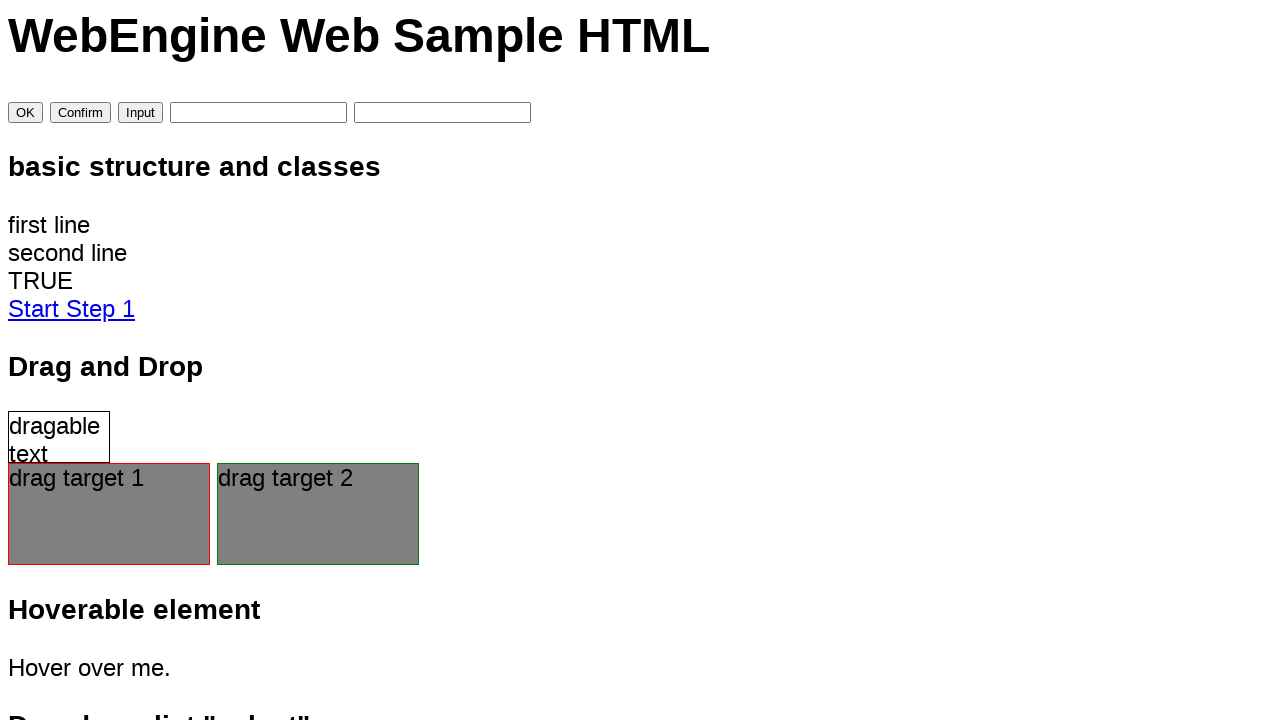

Navigated to test page
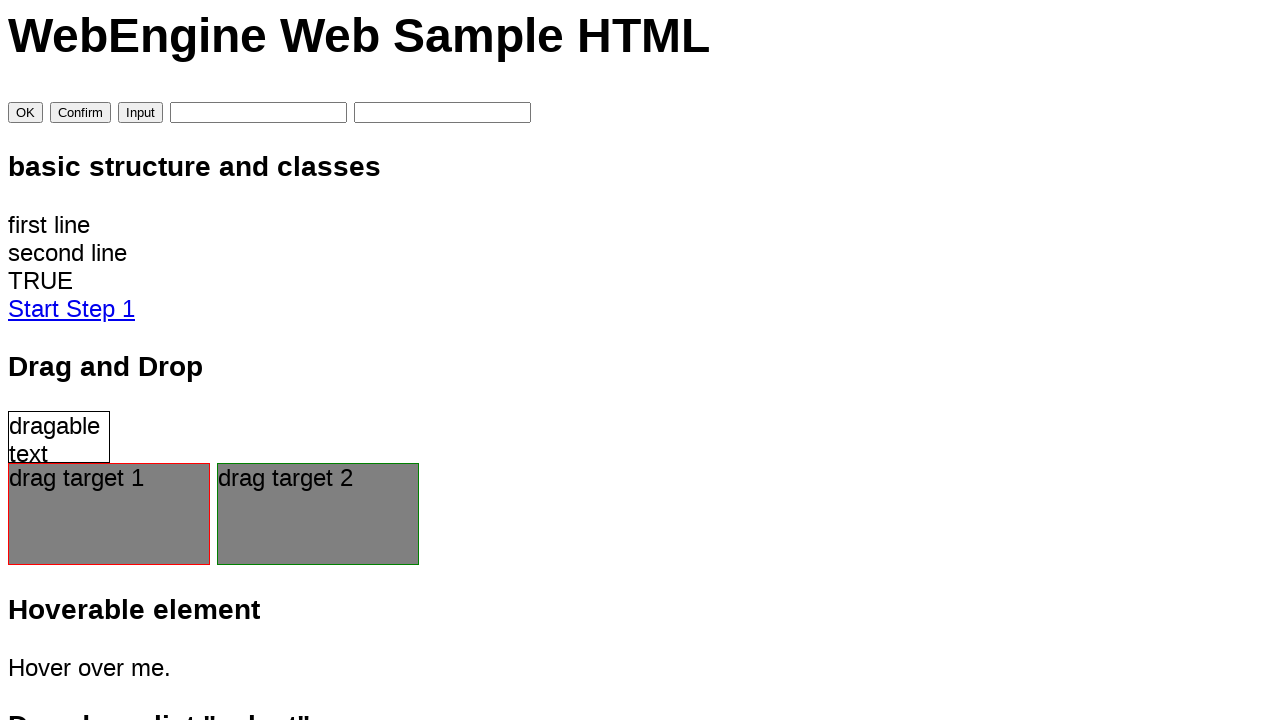

Clicked OK button to trigger alert at (26, 113) on #btnButtonOk
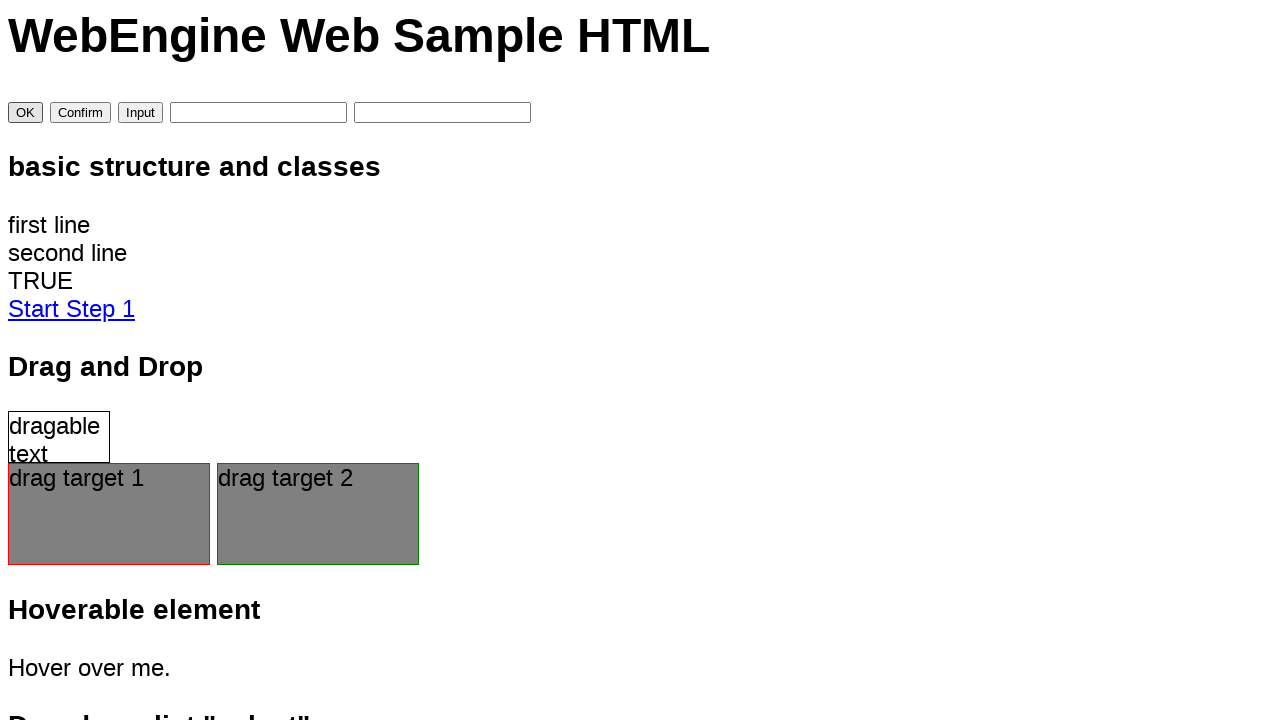

Set up dialog handler to accept alert
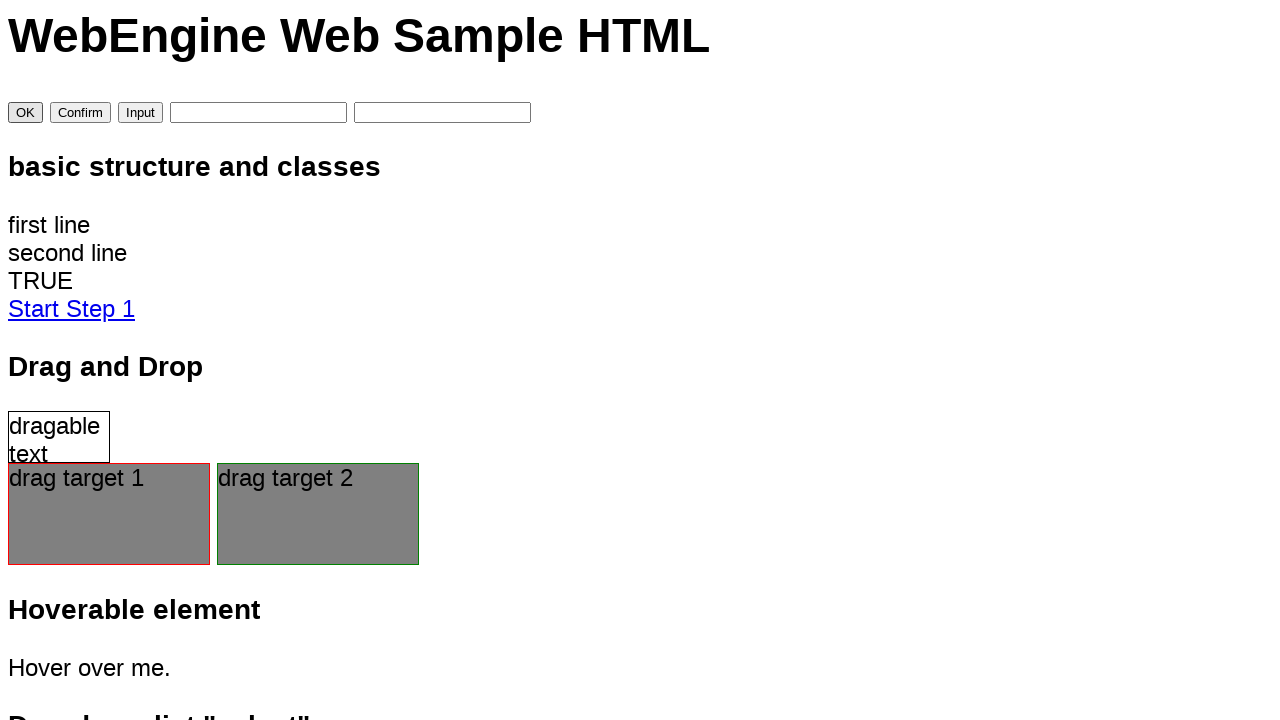

Waited for dialog to be processed
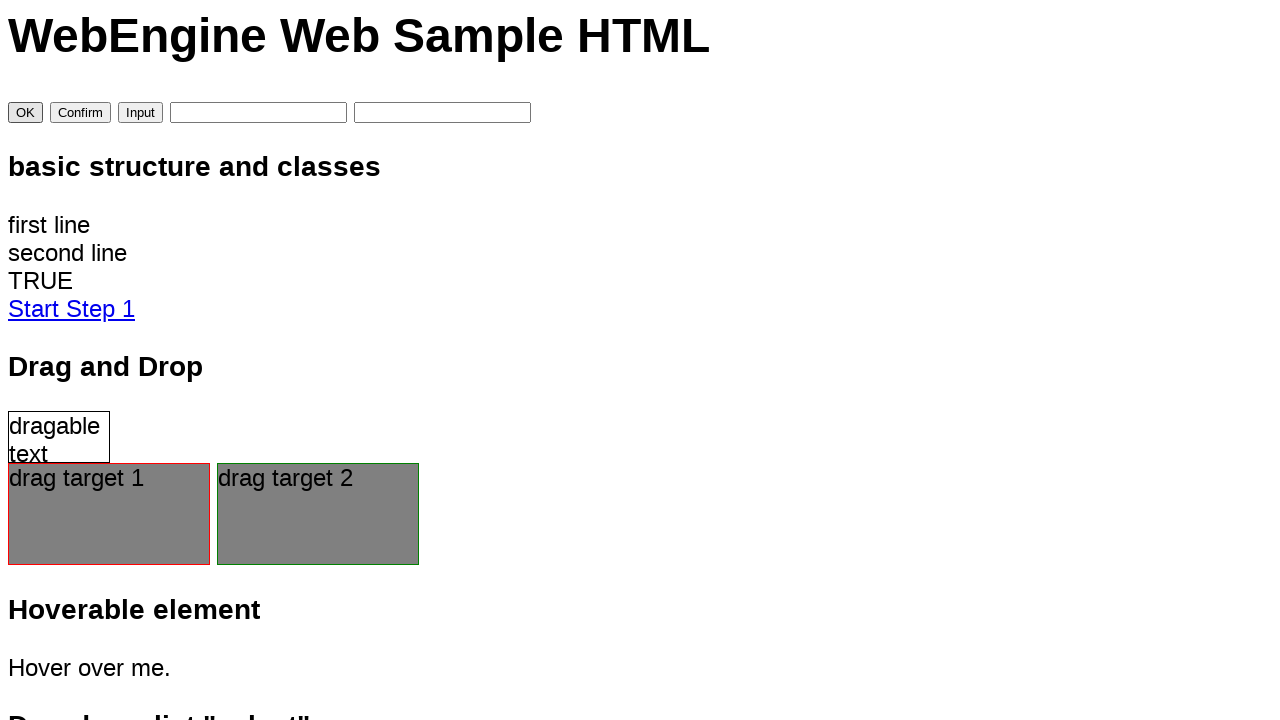

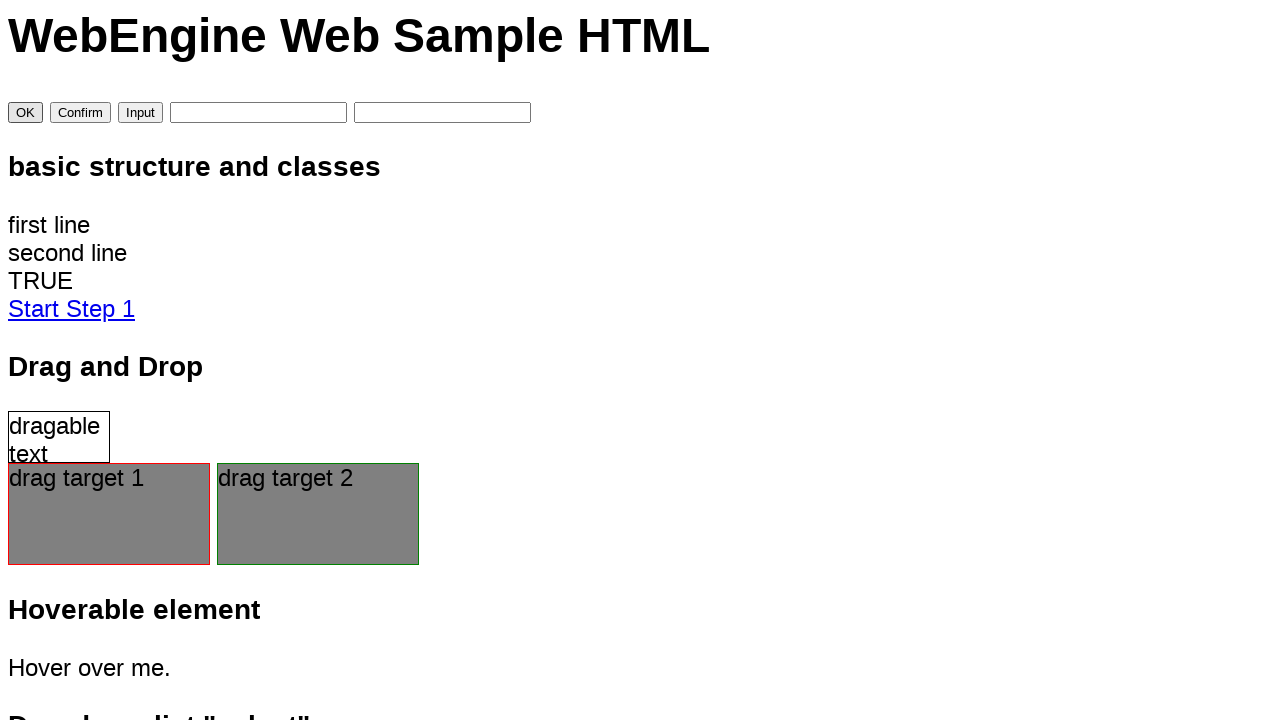